Tests working with multiple locators by iterating through them and clicking the first one

Starting URL: https://the-internet.herokuapp.com/

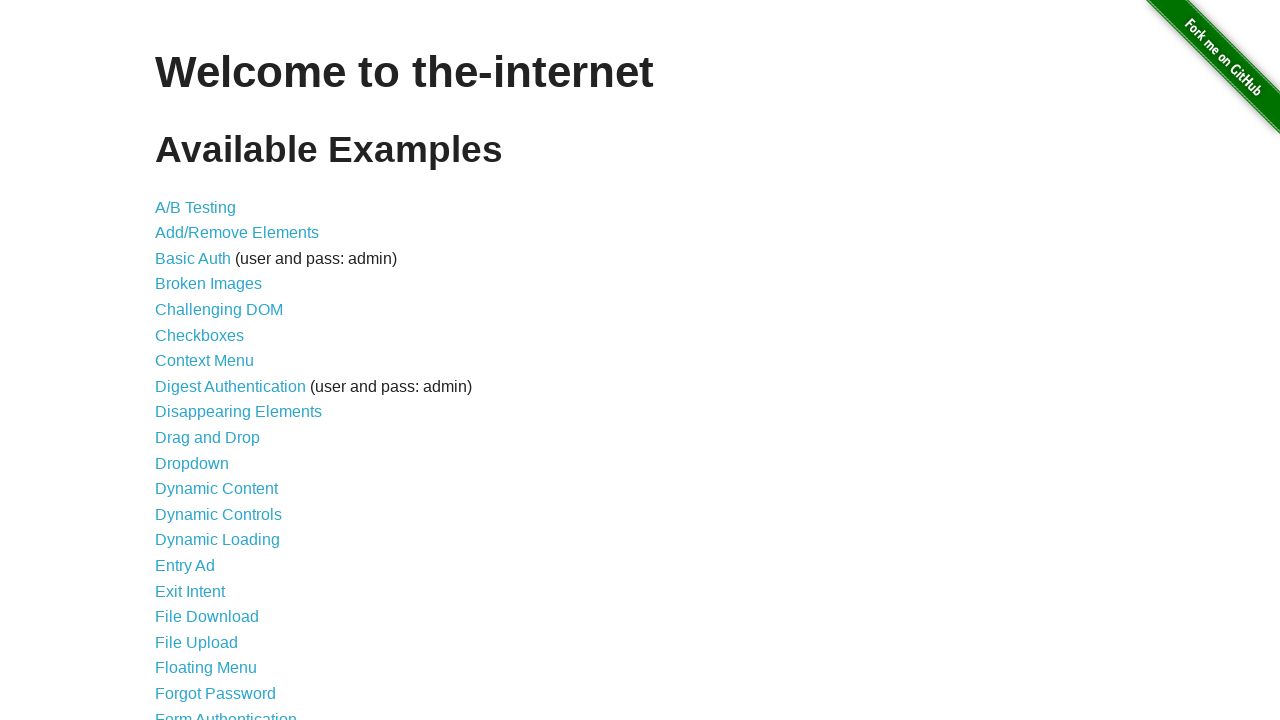

Located all links in the content area
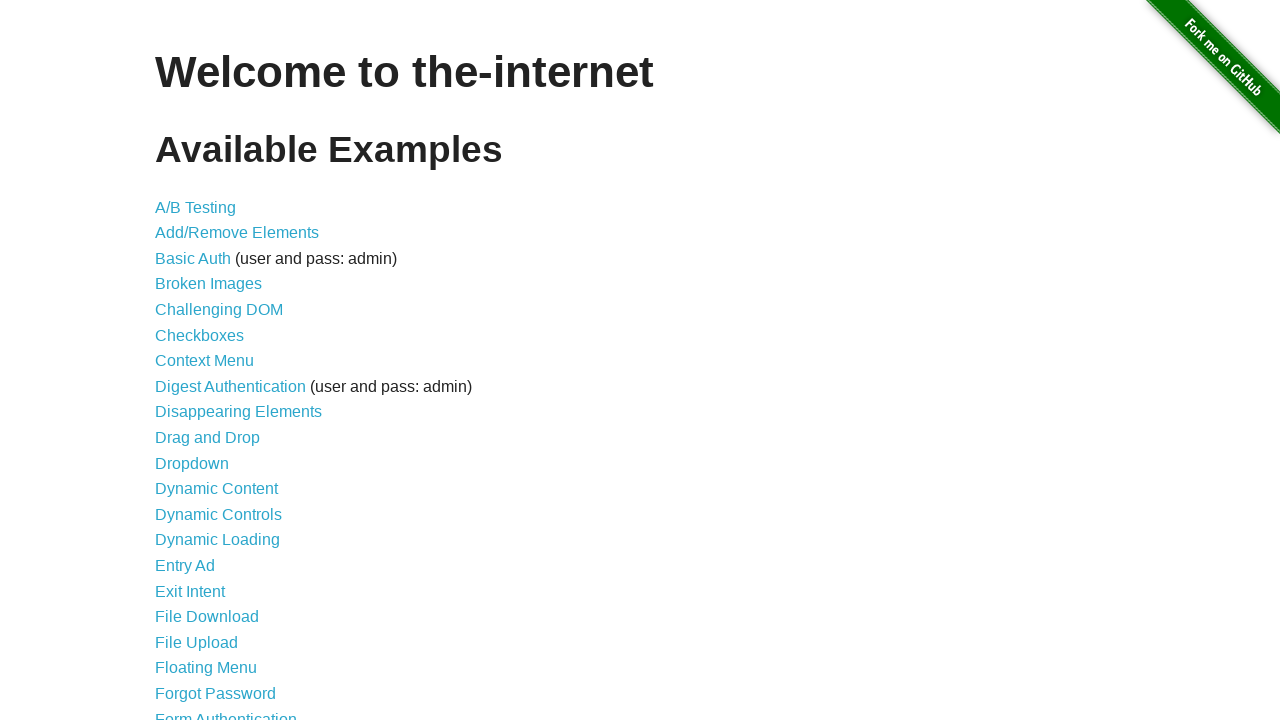

Clicked the first link from the content area at (196, 207) on #content a >> nth=0
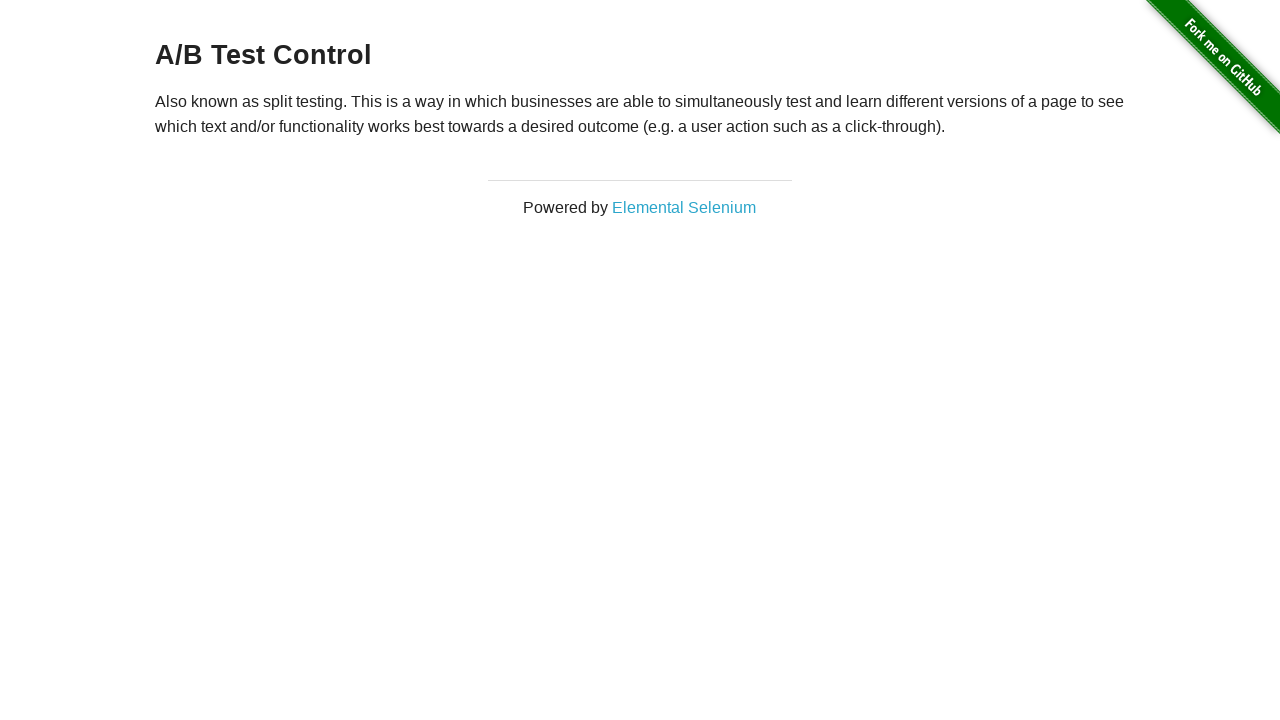

Navigated to A/B test page and verified URL
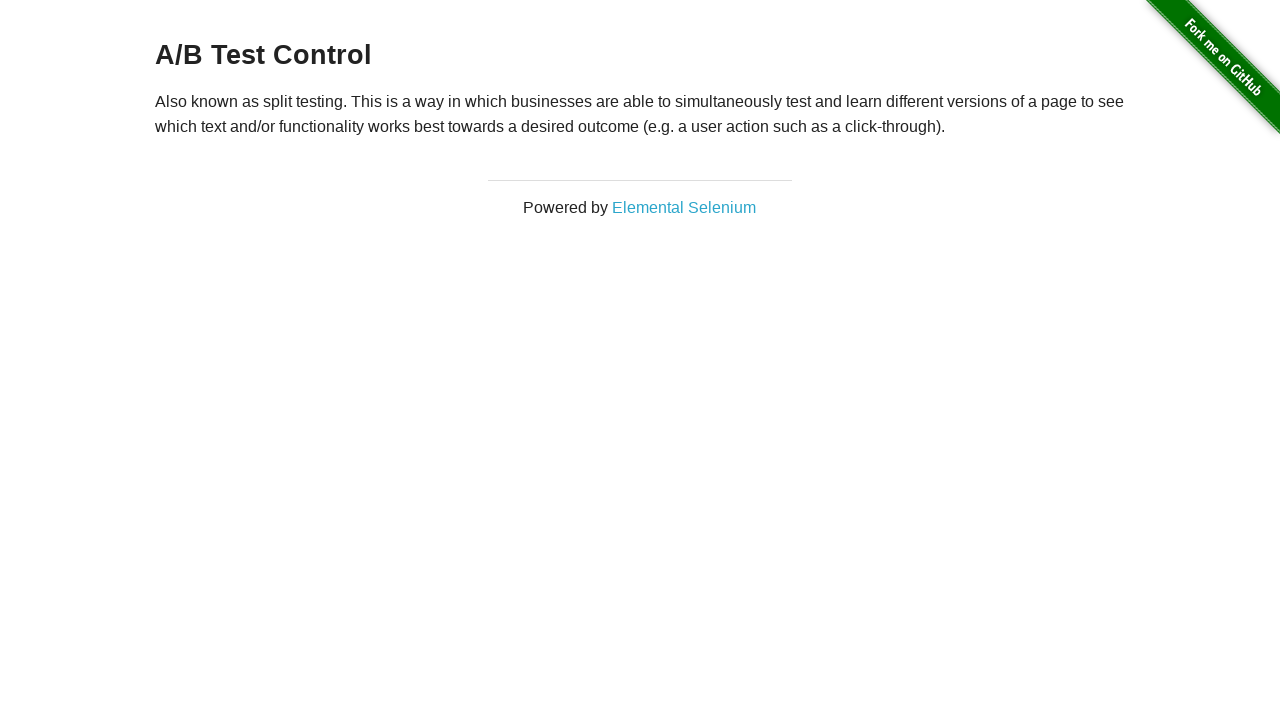

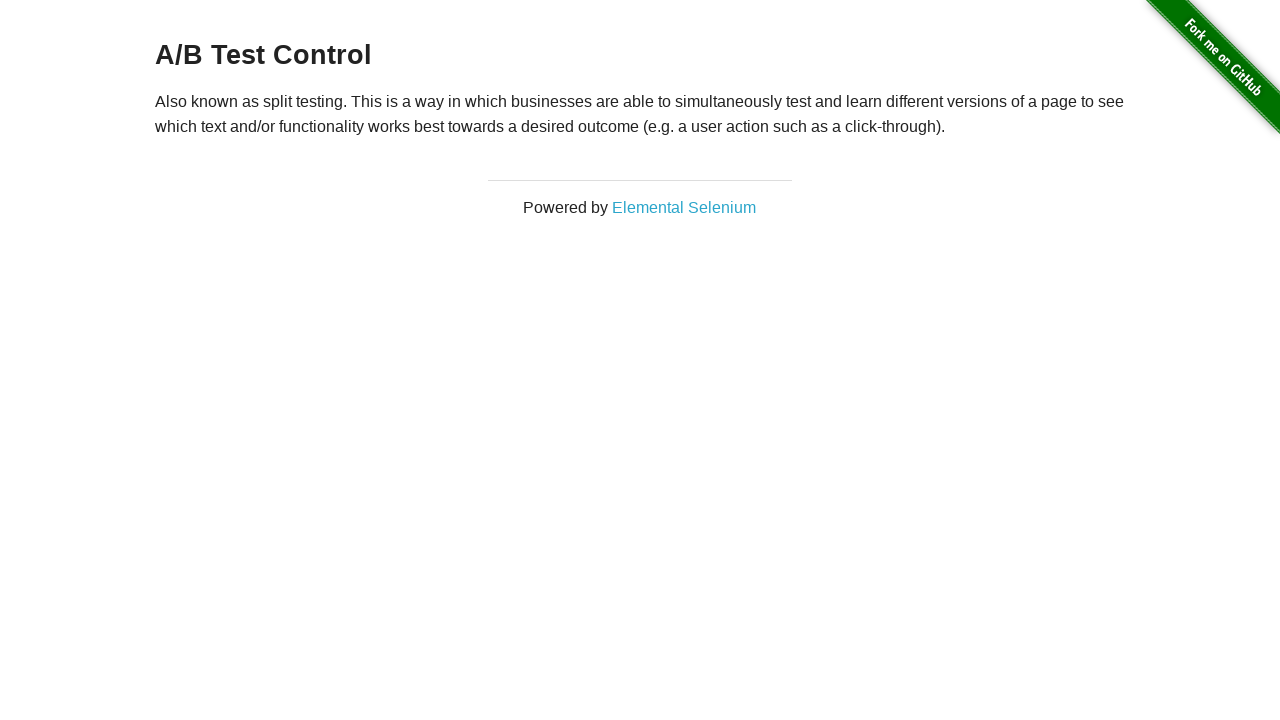